Tests handling a prompt JavaScript alert by clicking the trigger button, entering a custom message in the prompt, and accepting it

Starting URL: https://v1.training-support.net/selenium/javascript-alerts

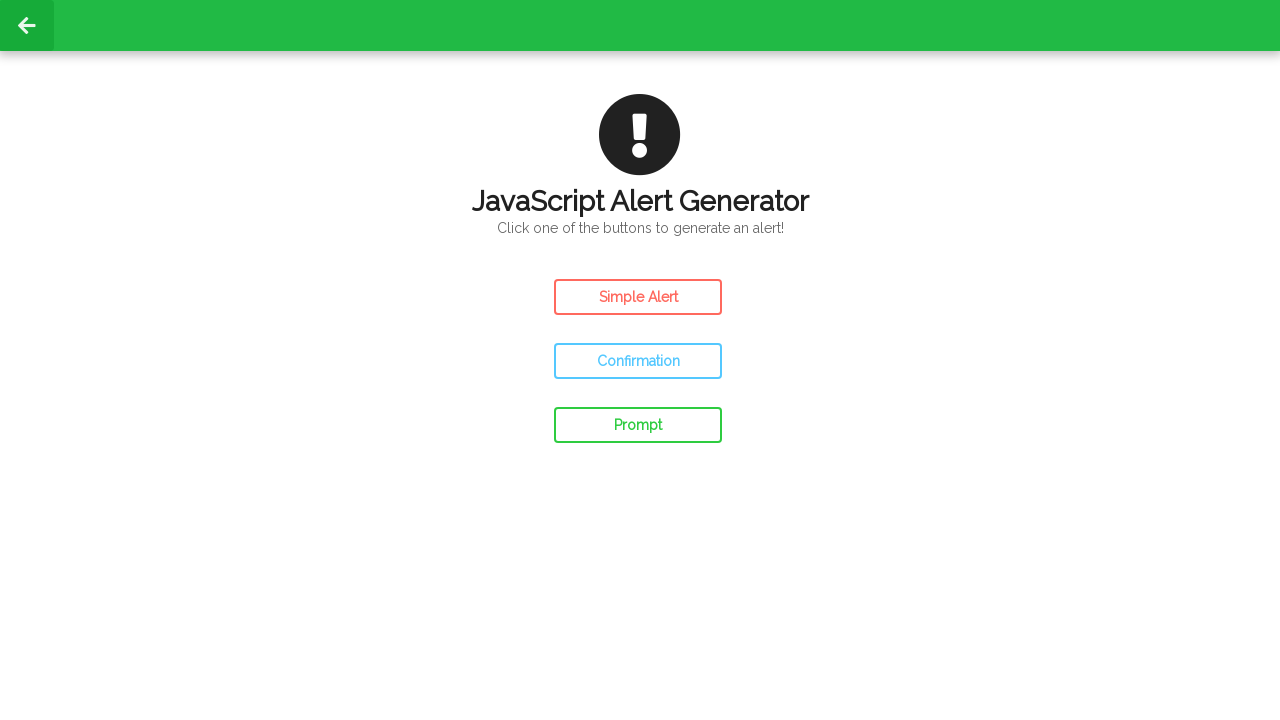

Registered dialog handler to accept prompt with custom text
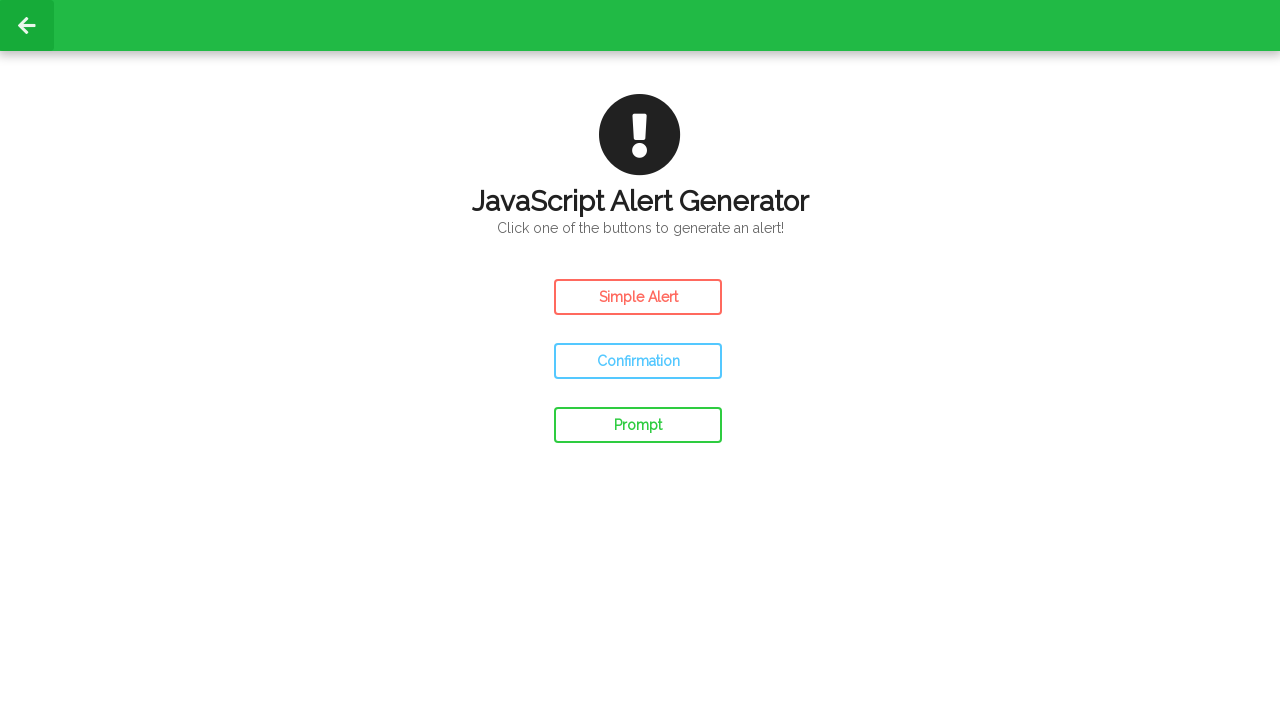

Clicked the Prompt Alert button at (638, 425) on #prompt
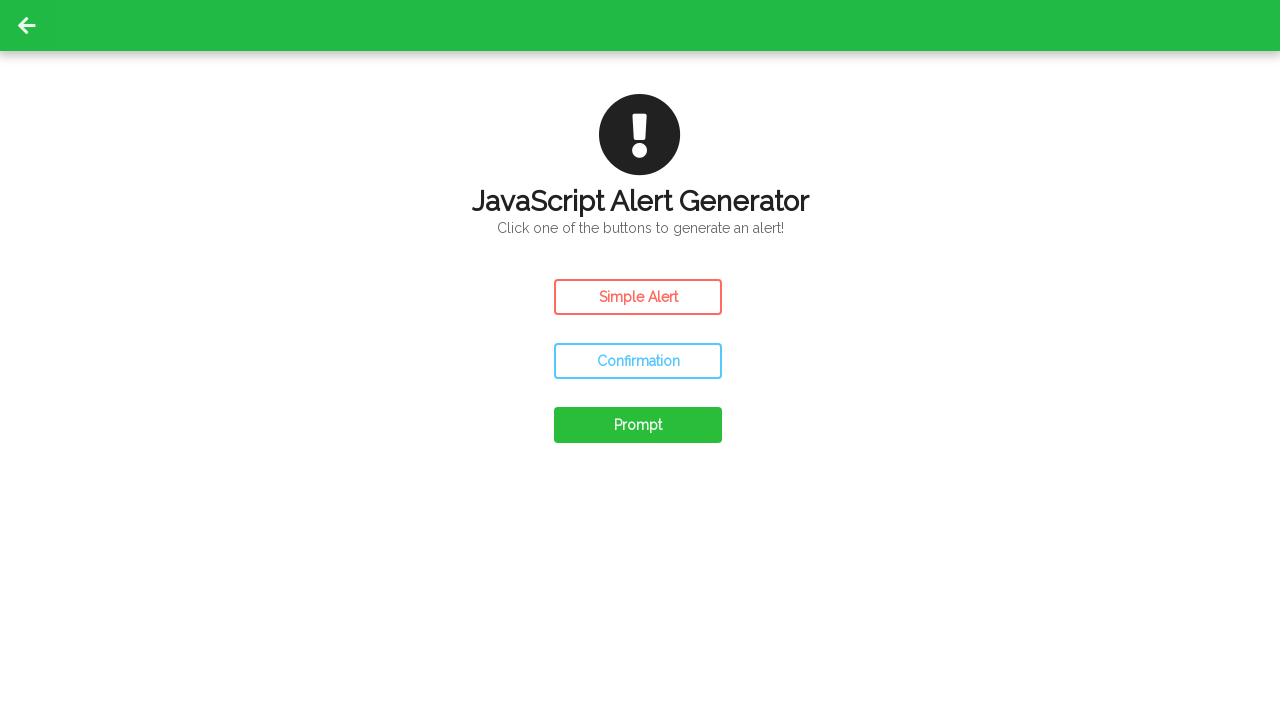

Waited for prompt alert interaction to complete
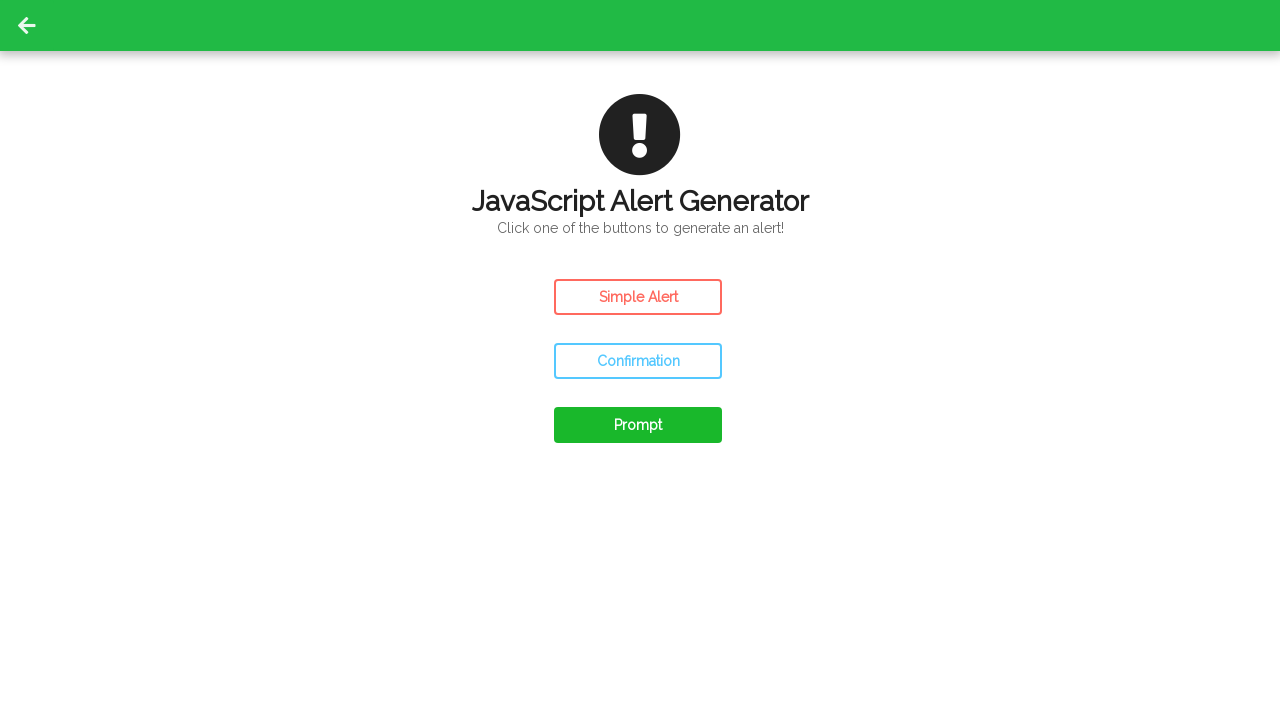

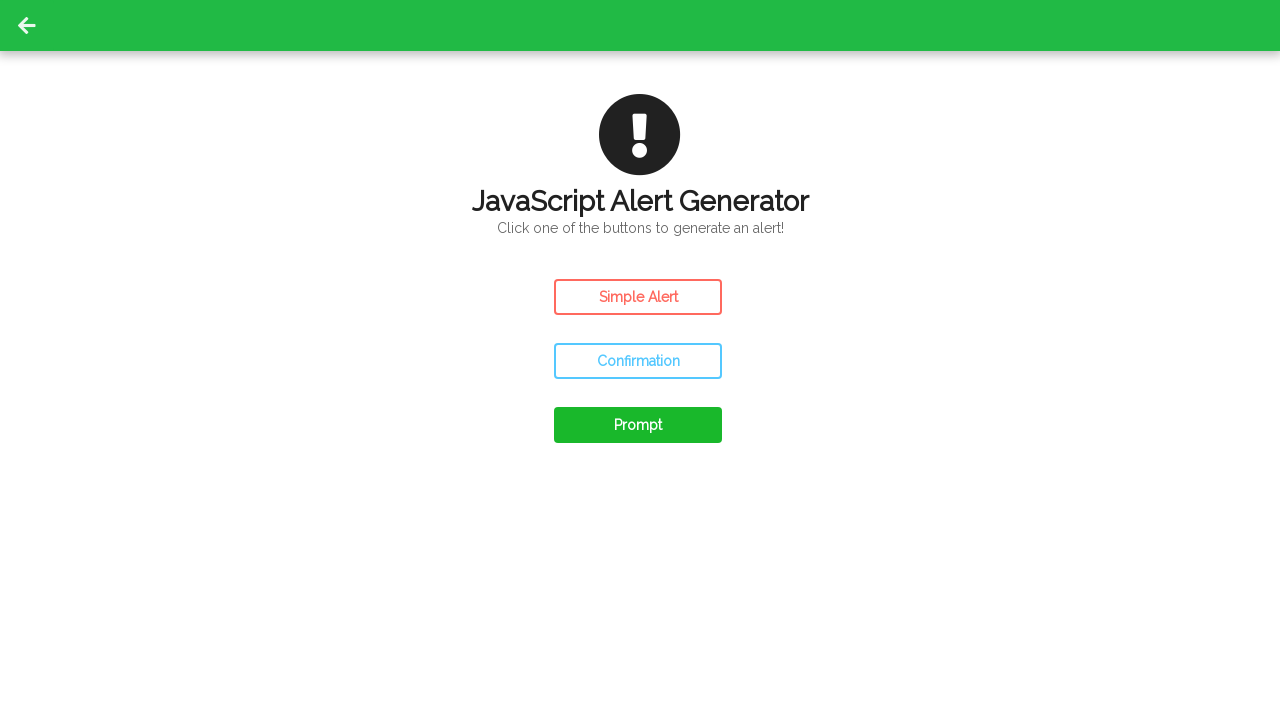